Tests drag-and-drop functionality by dragging a draggable element and dropping it onto a droppable target area on the DemoQA practice site.

Starting URL: https://demoqa.com/droppable

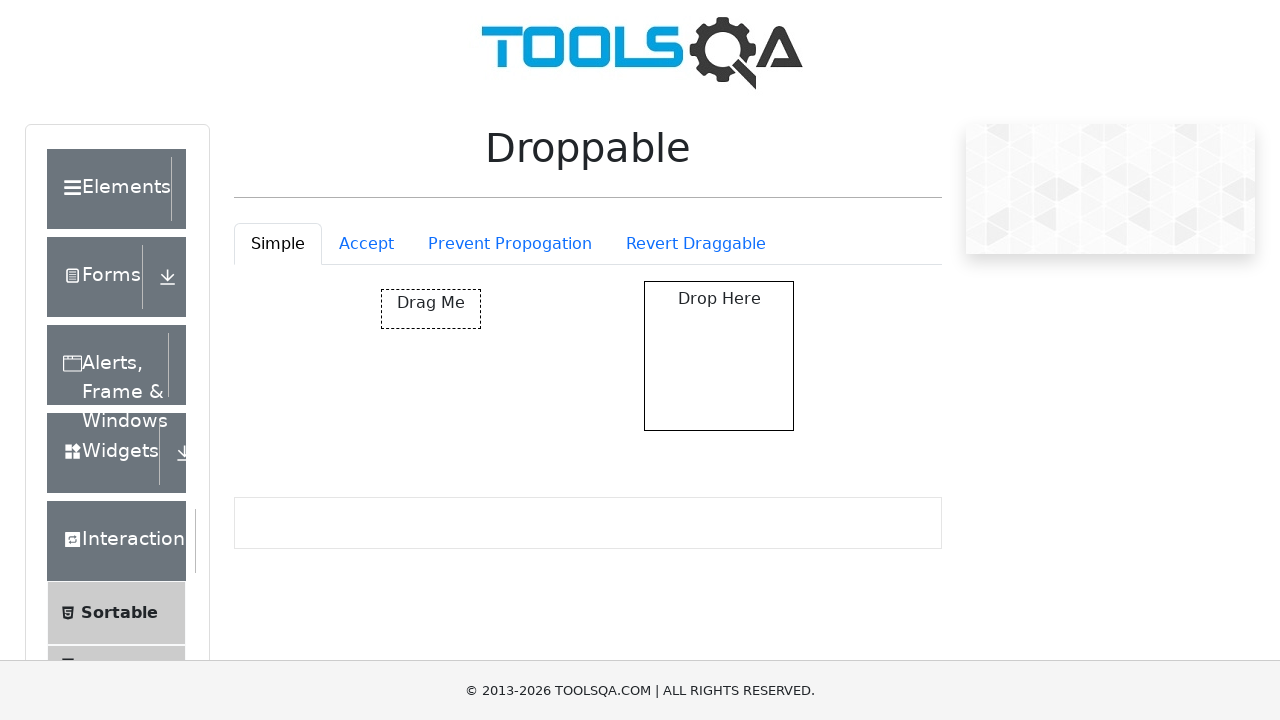

Navigated to DemoQA droppable practice page
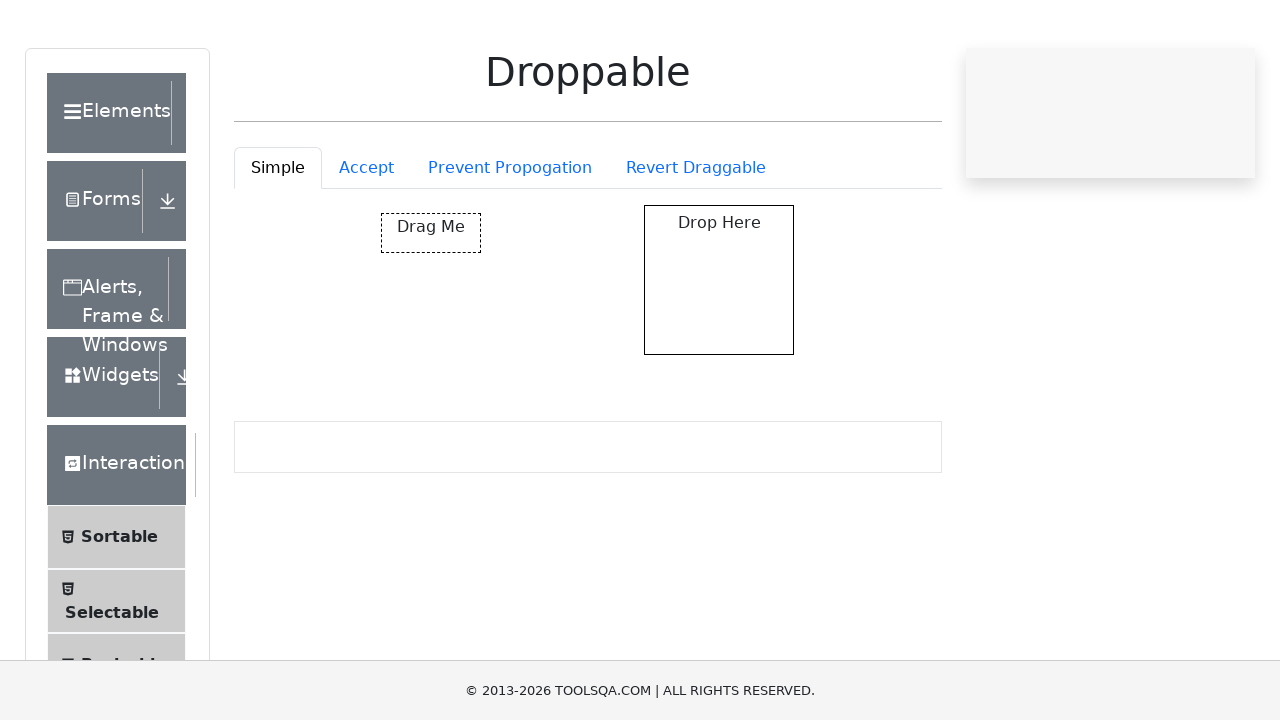

Dragged draggable element and dropped it onto droppable target at (719, 356)
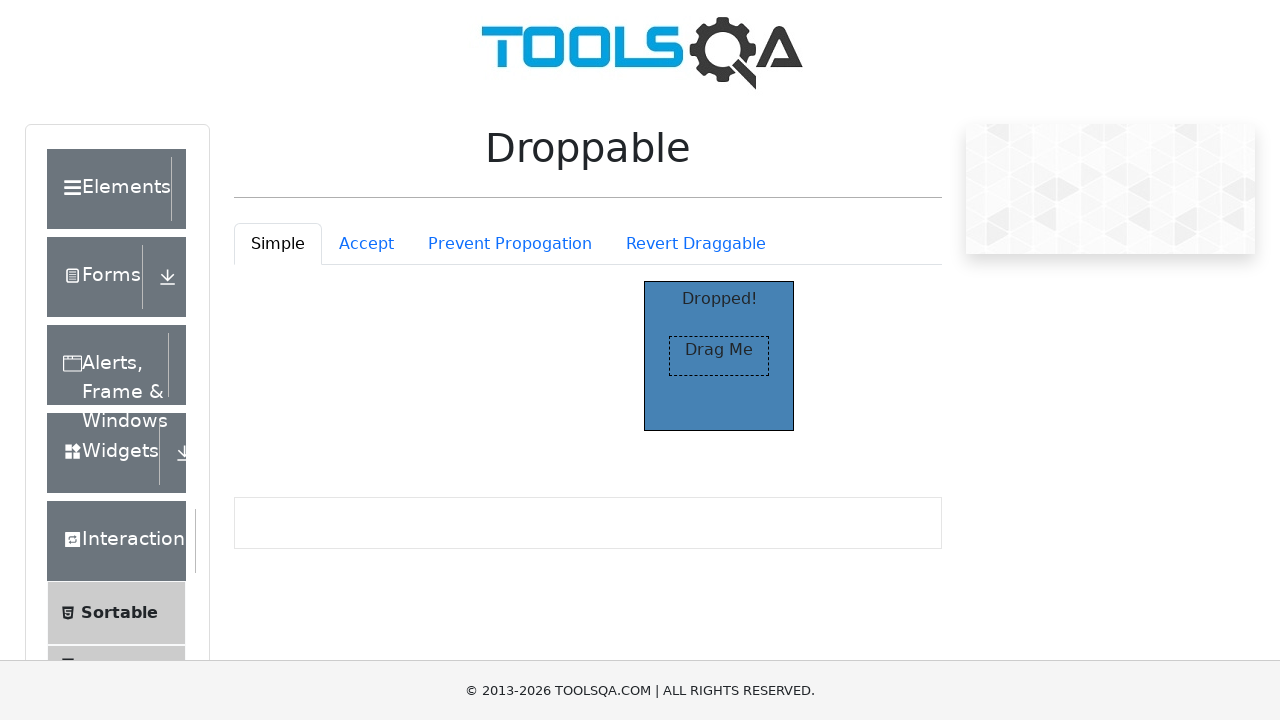

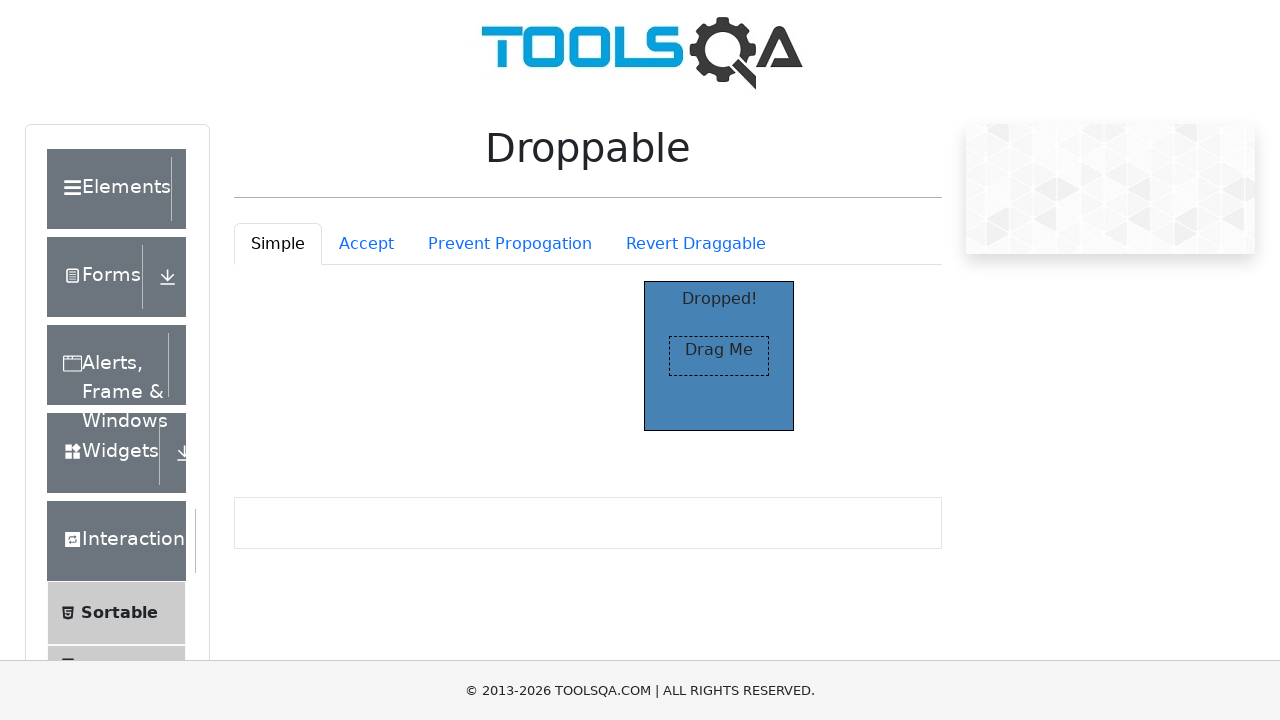